Creates a new paste on Pastebin by filling in the paste content, selecting Bash as the syntax format, setting expiration to 10 minutes, adding a title, and submitting the form.

Starting URL: https://pastebin.com

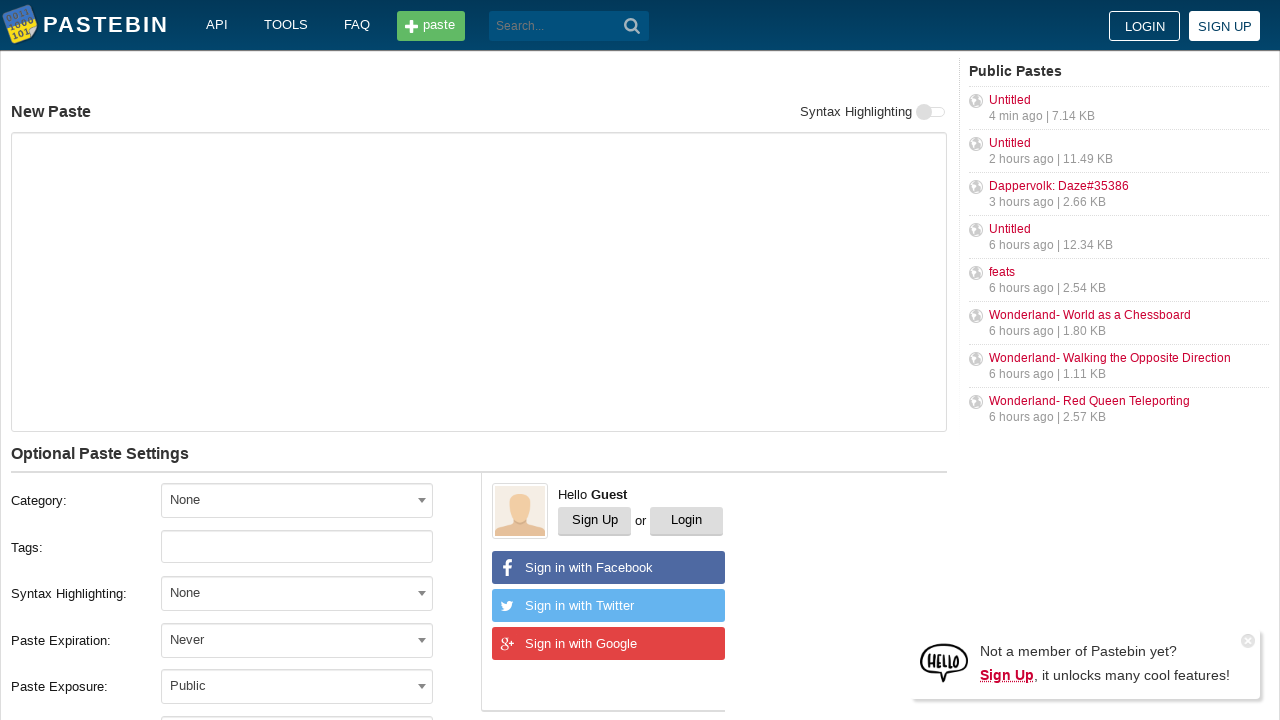

Filled paste content text area with git commands on #postform-text
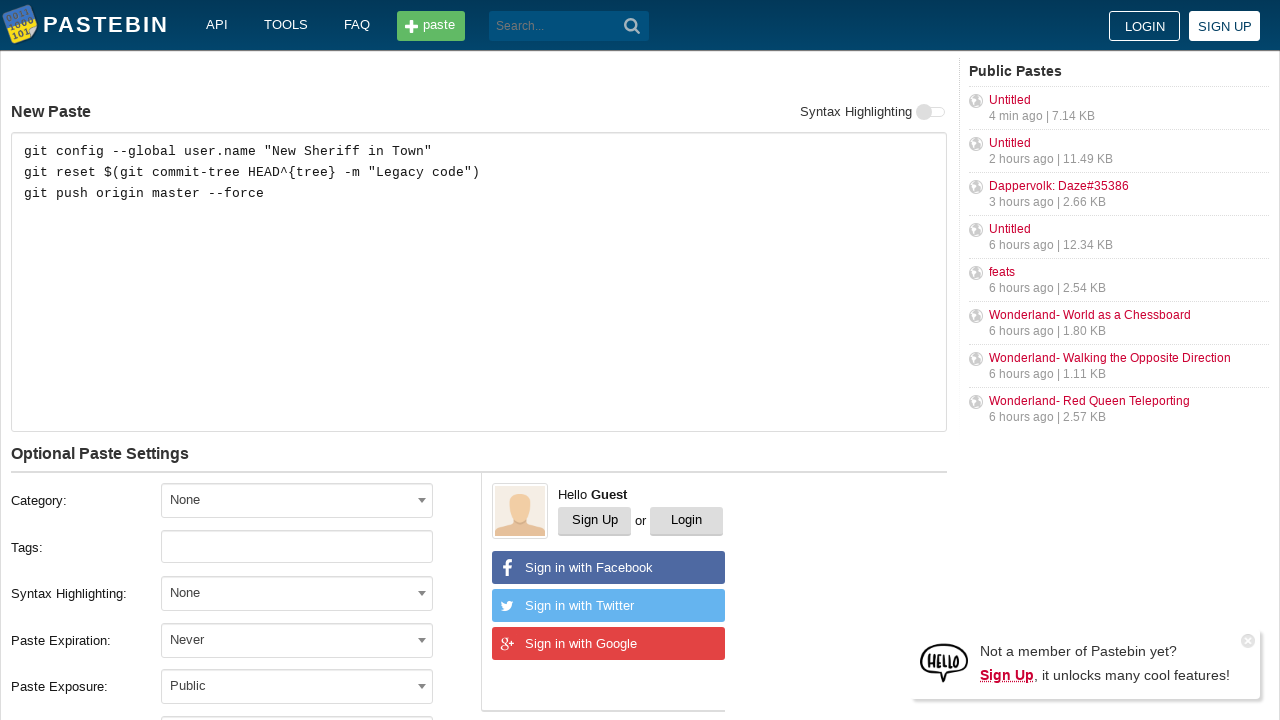

Clicked on syntax format dropdown at (297, 593) on #select2-postform-format-container
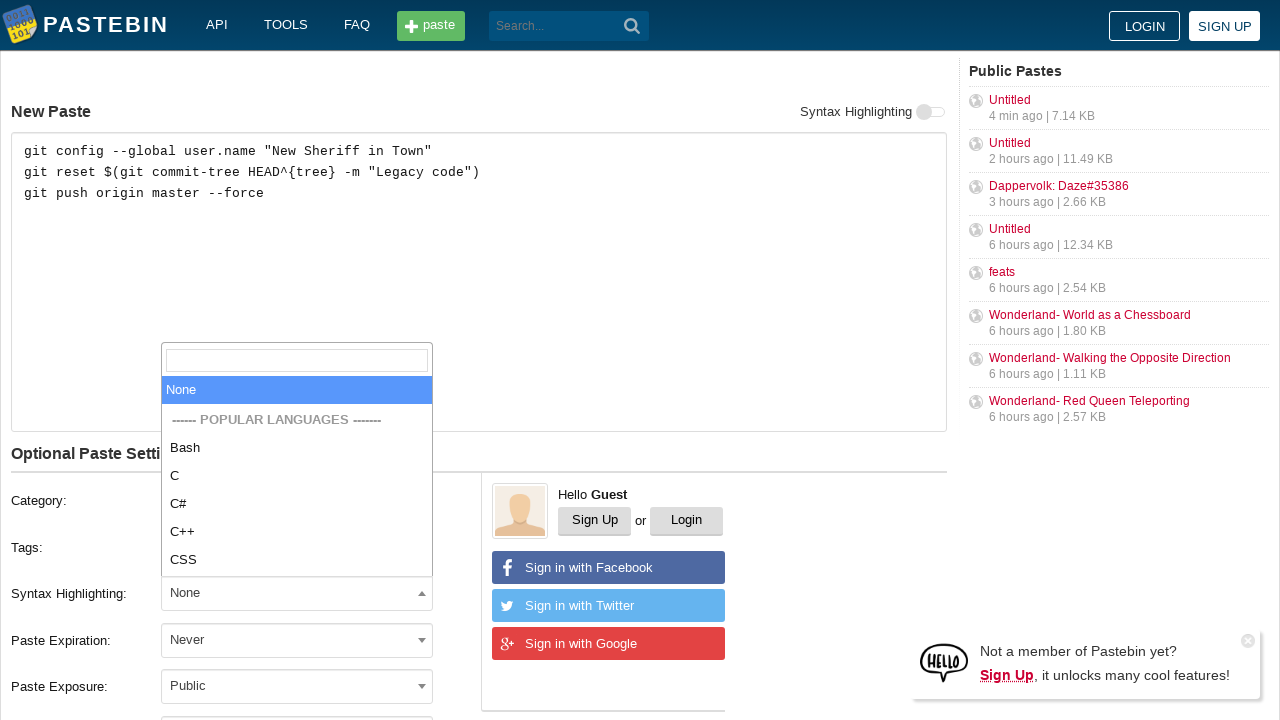

Selected Bash as syntax format at (297, 448) on xpath=//li[text()='Bash']
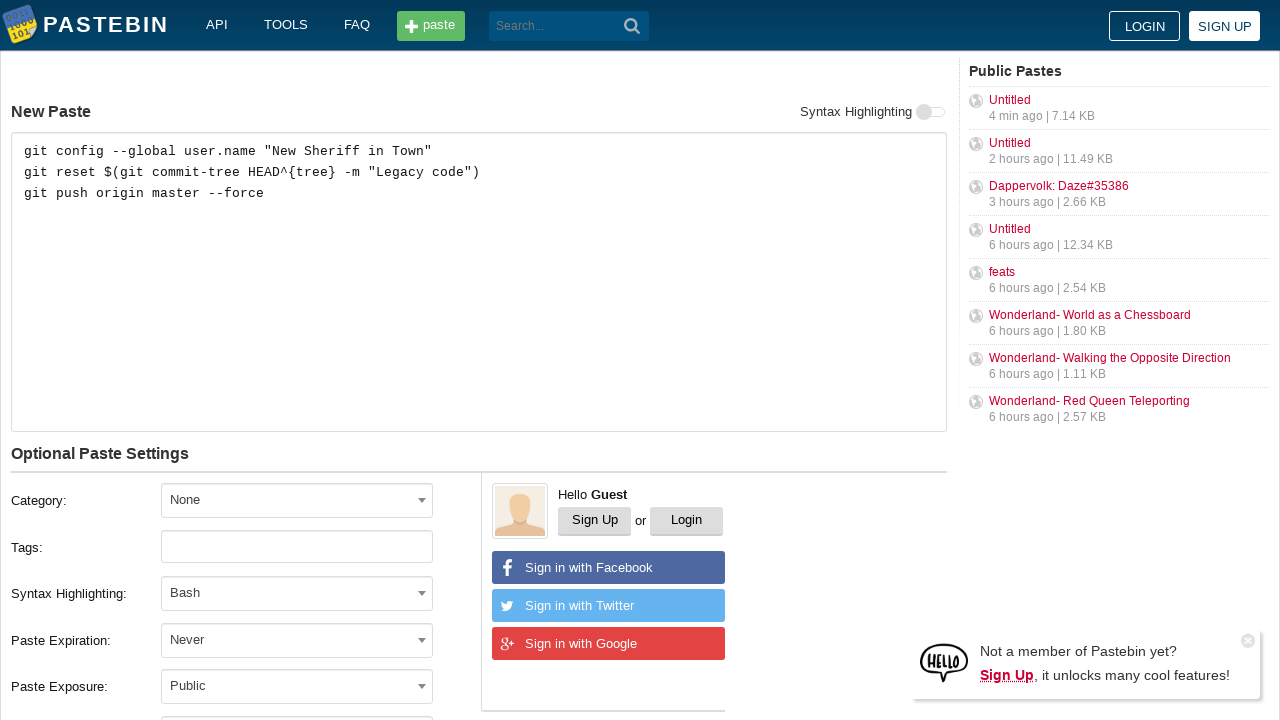

Clicked on expiration dropdown at (297, 640) on #select2-postform-expiration-container
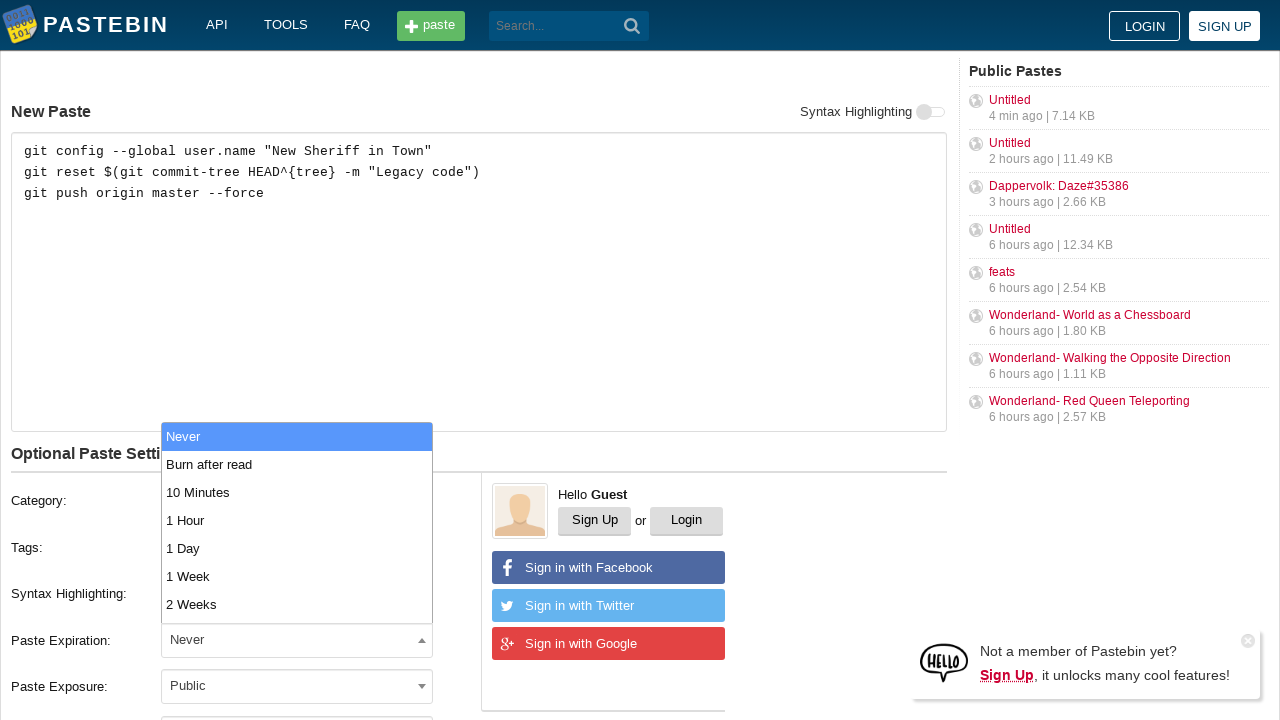

Selected 10 Minutes expiration time at (297, 492) on xpath=//li[text()='10 Minutes']
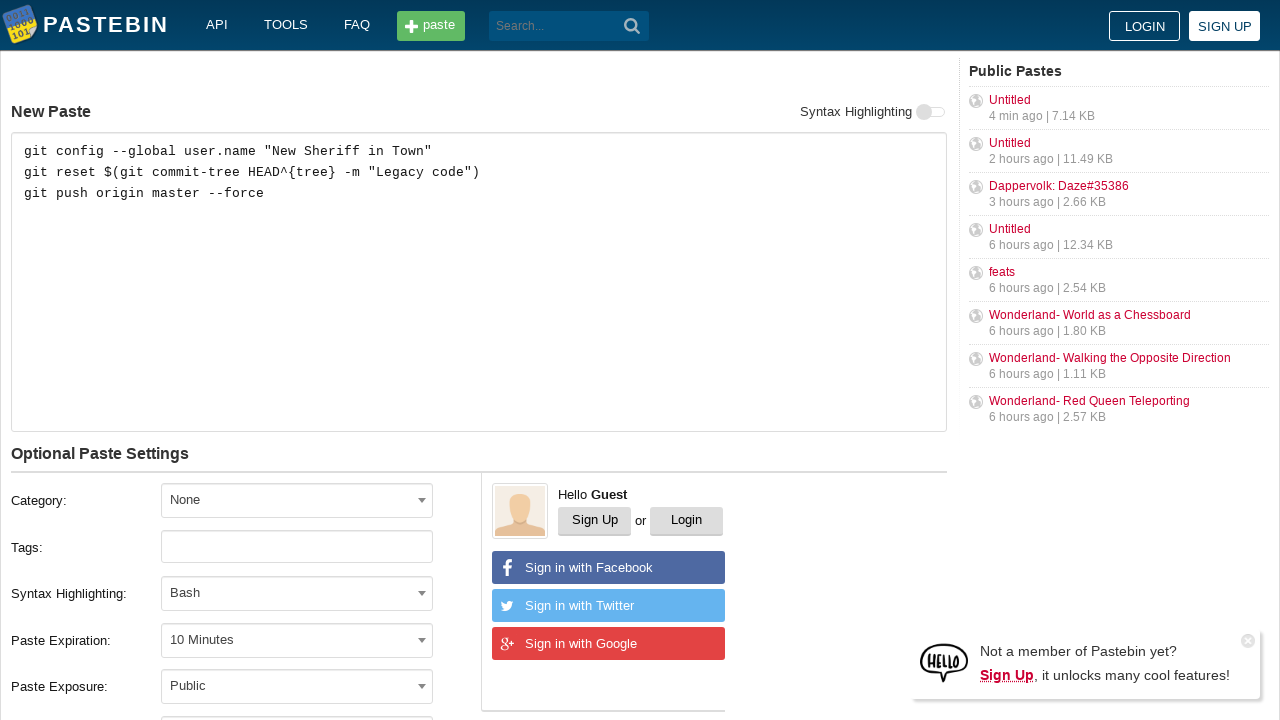

Filled paste title field with 'how to gain dominance among developers' on #postform-name
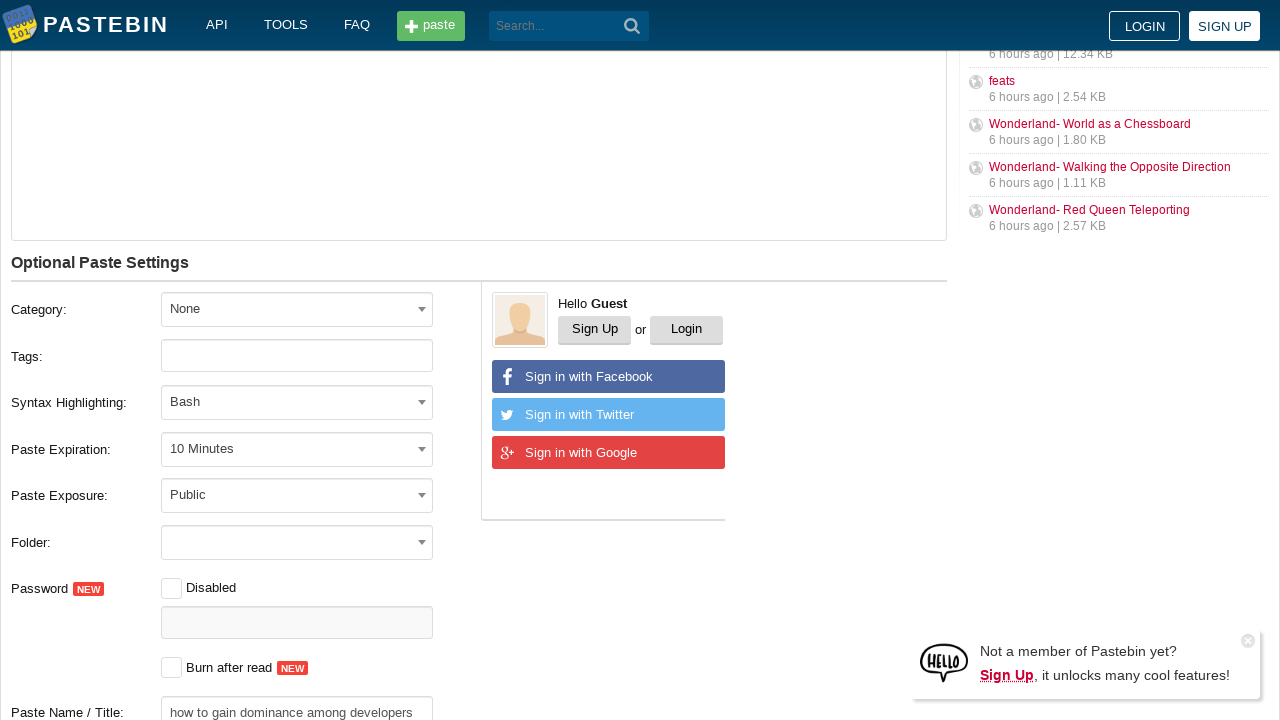

Clicked submit button to create paste at (240, 400) on button.btn.-big
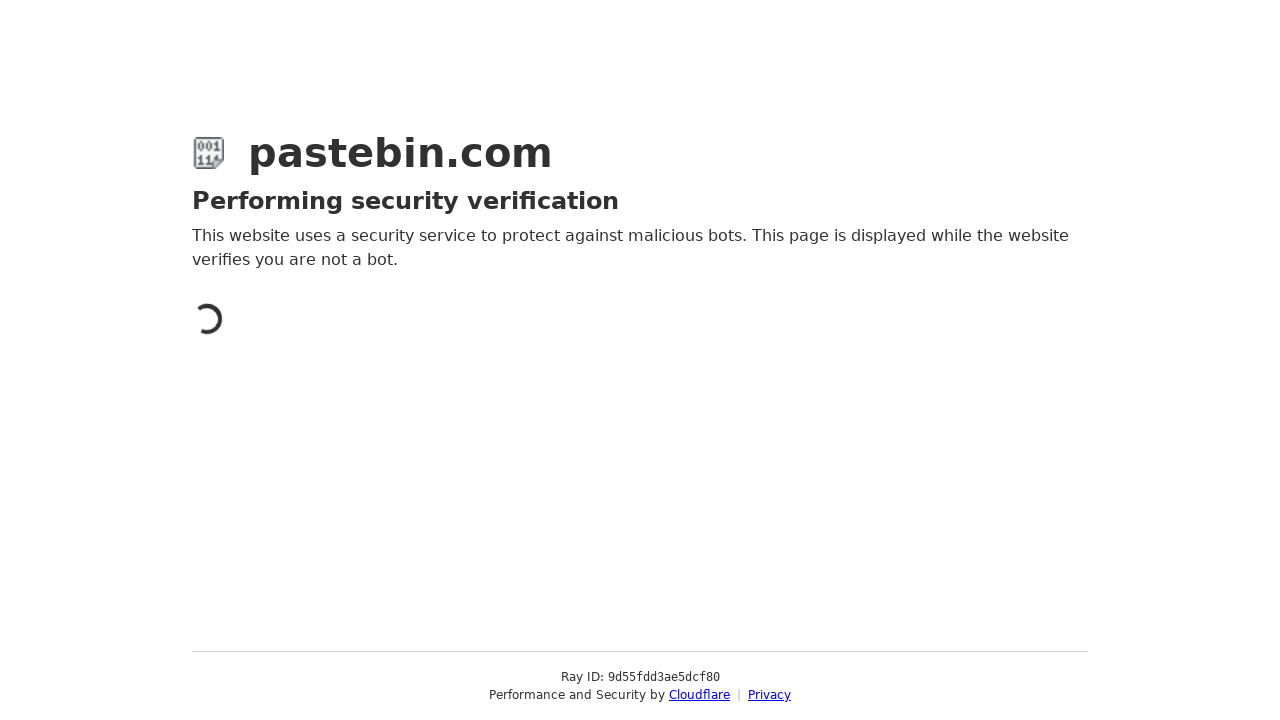

Page loaded after paste submission
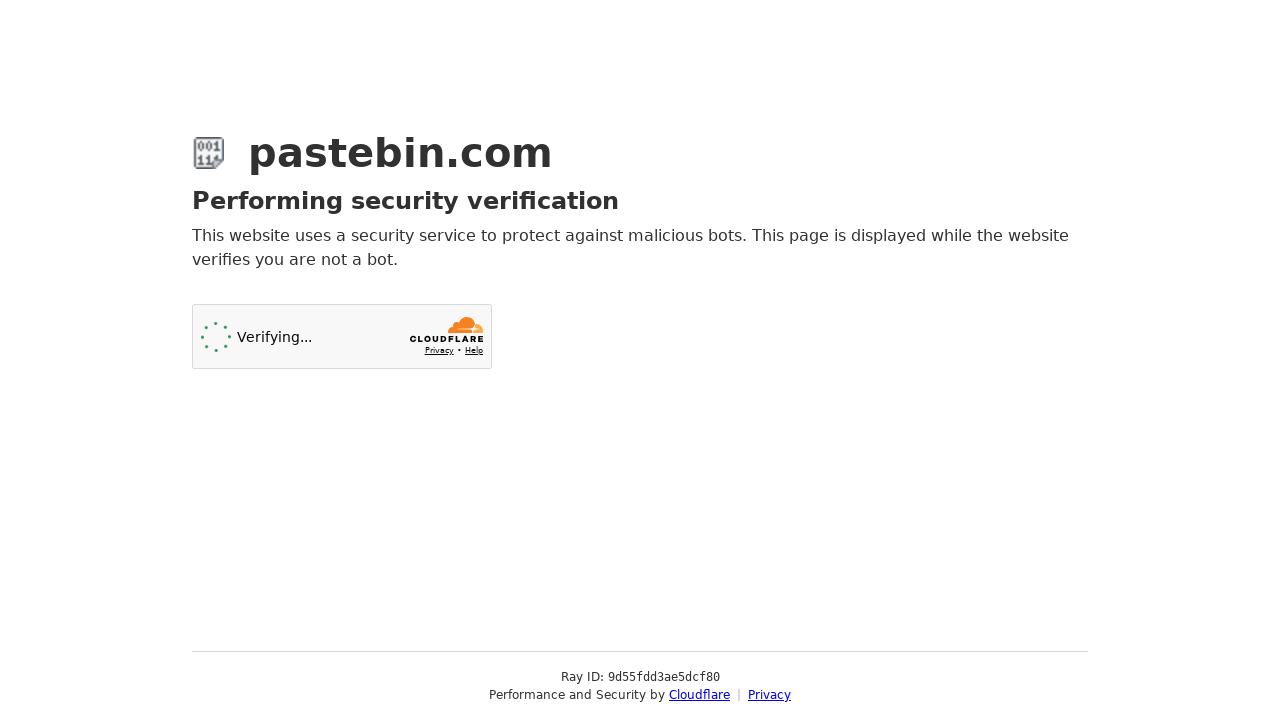

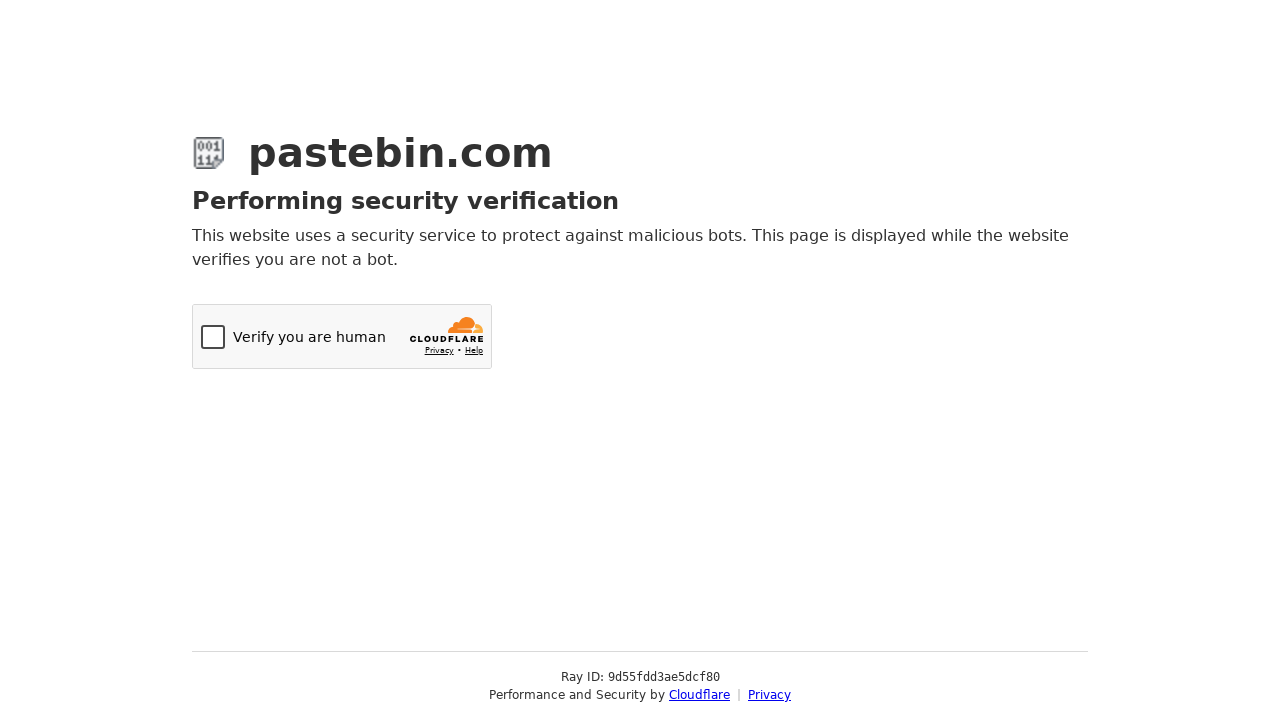